Tests horizontal scrolling functionality on a dashboard page by scrolling left and then right

Starting URL: https://dashboards.handmadeinteractive.com/jasonlove/

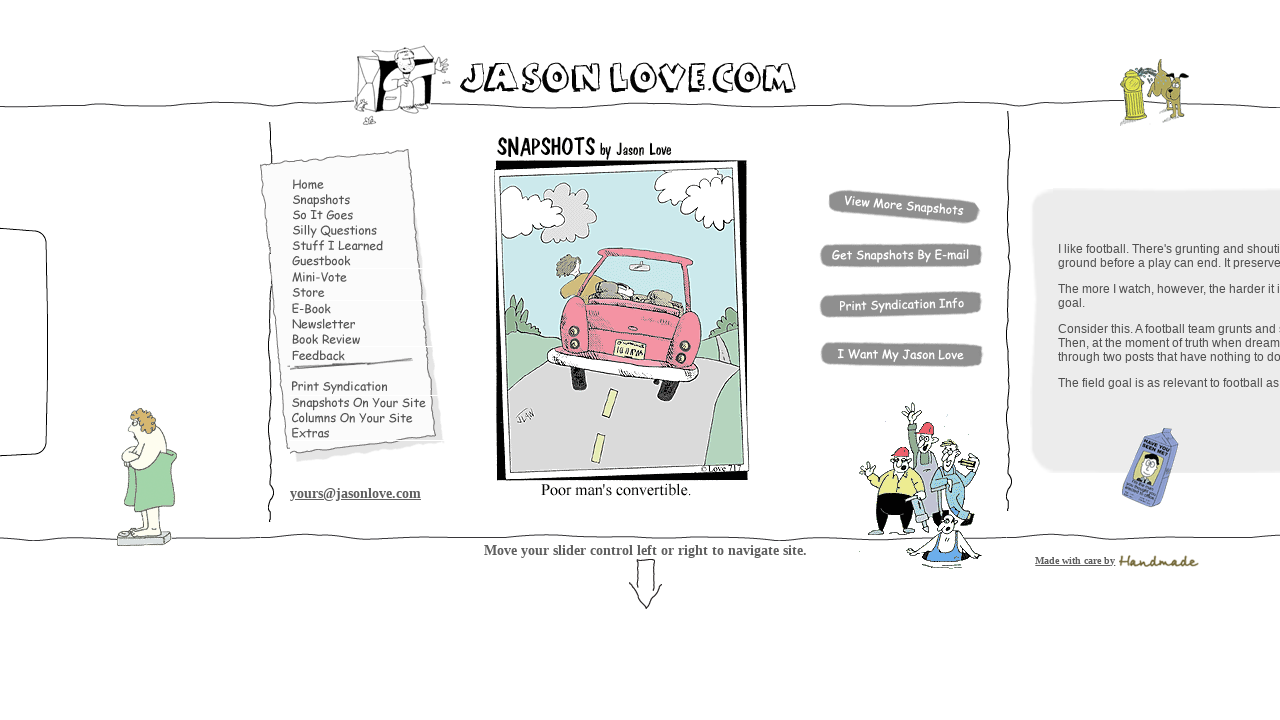

Navigated to dashboard URL
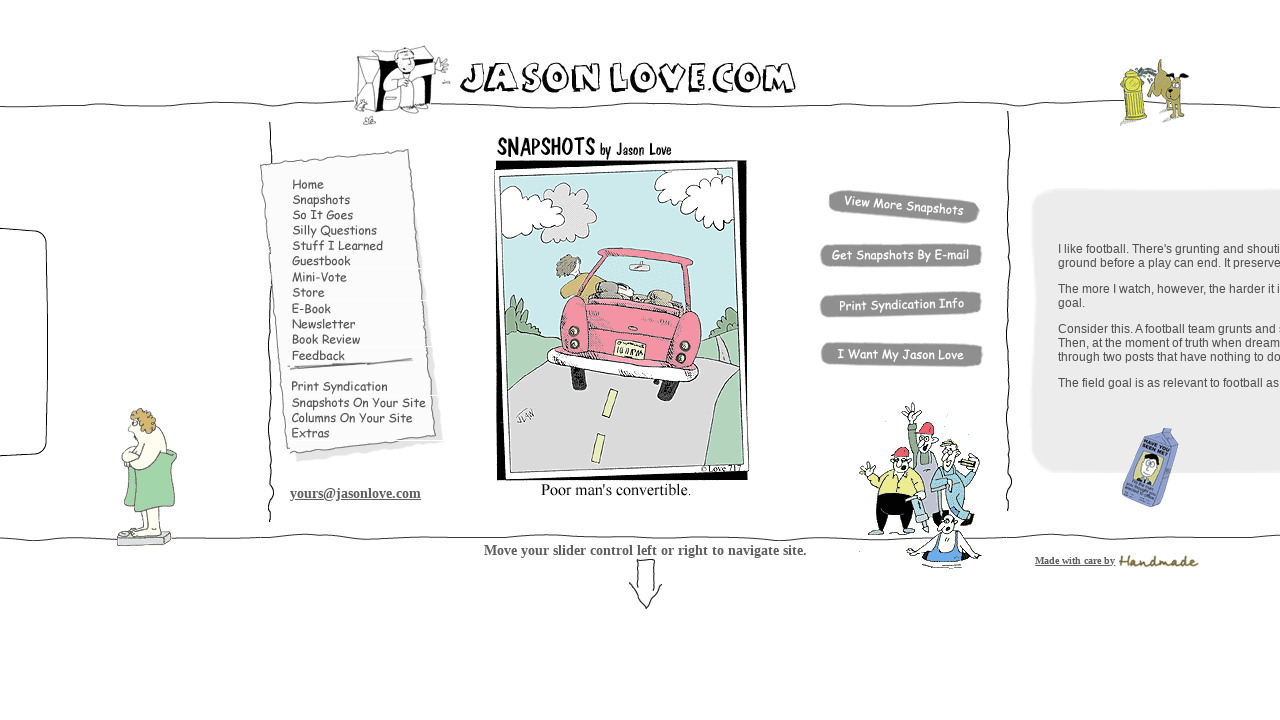

Scrolled left on the dashboard page
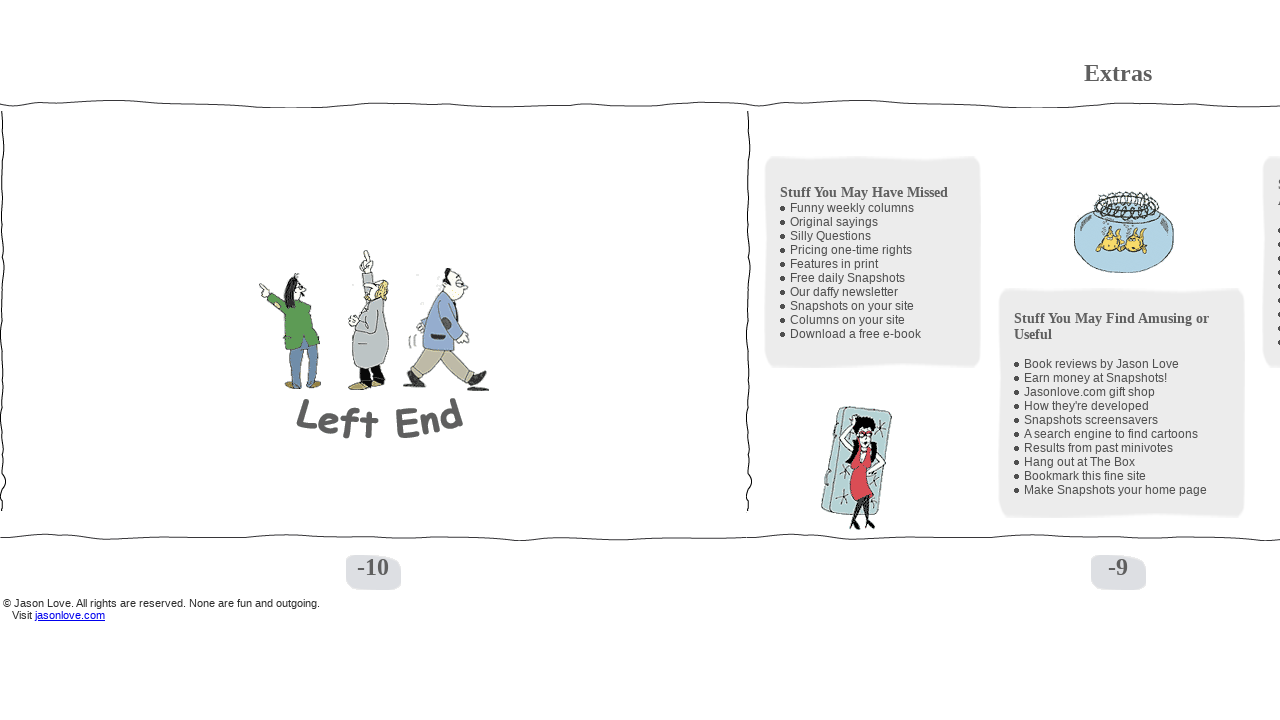

Waited 2 seconds before scrolling right
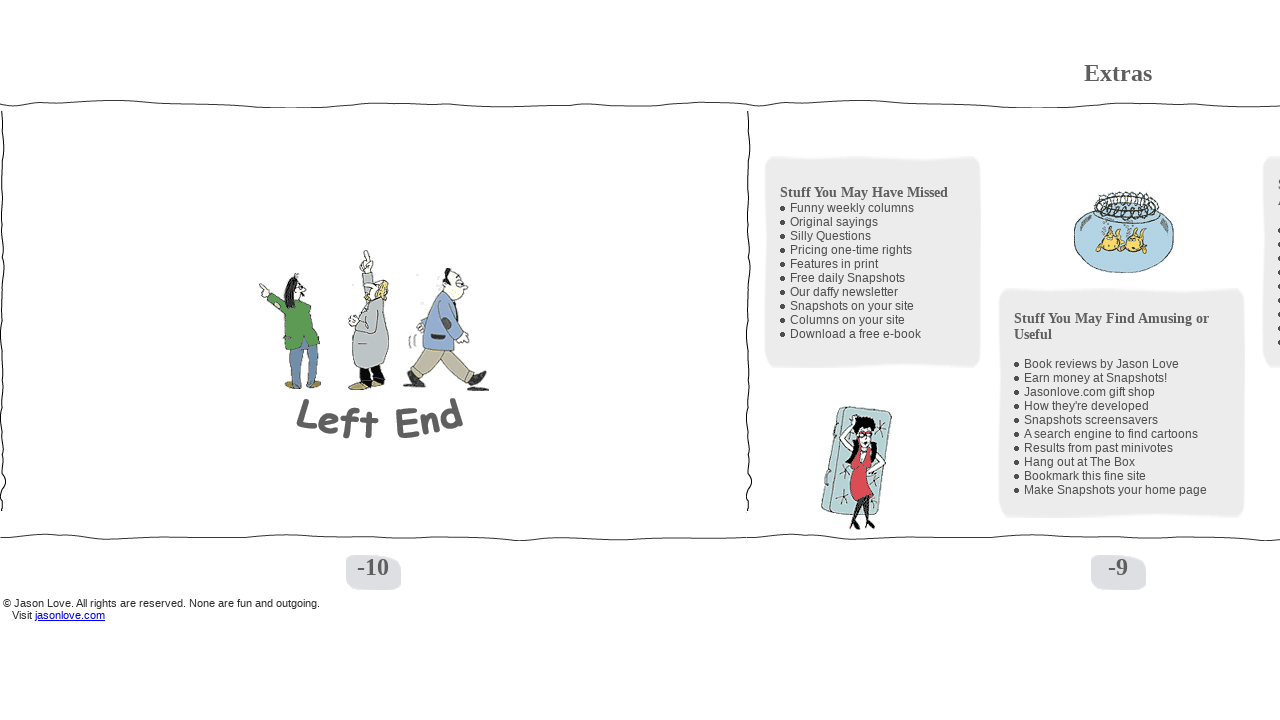

Scrolled right on the dashboard page
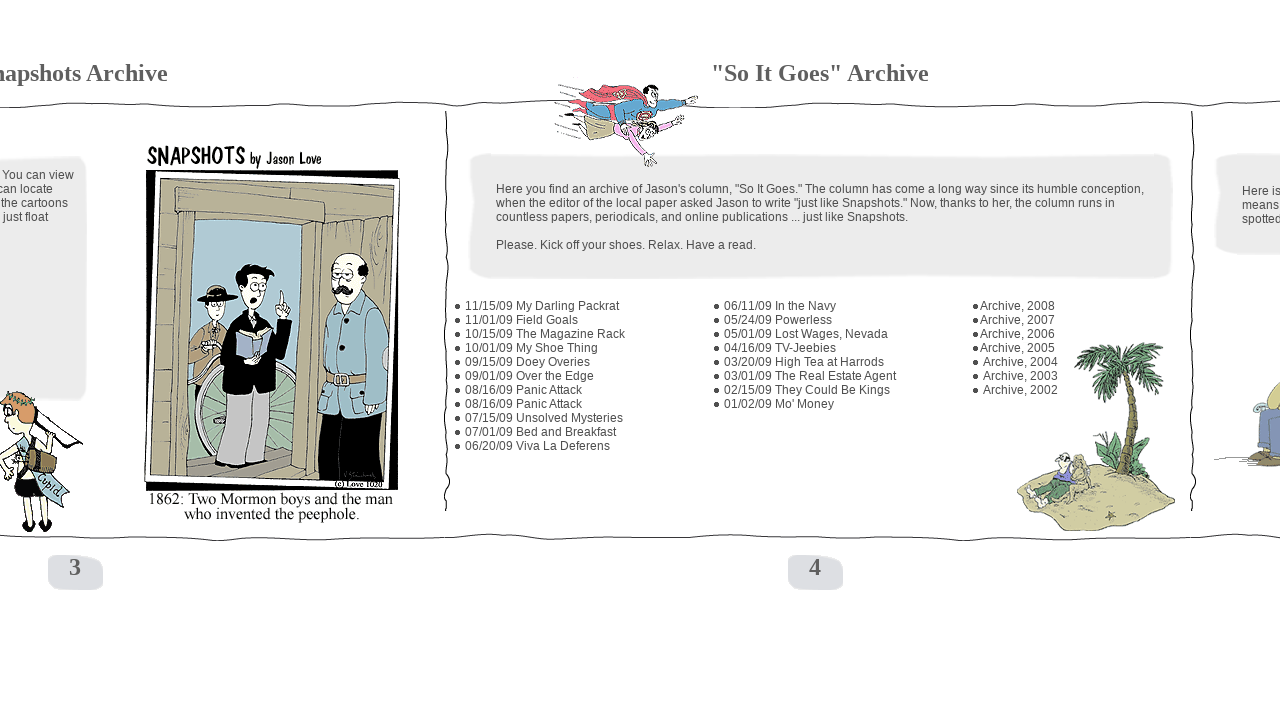

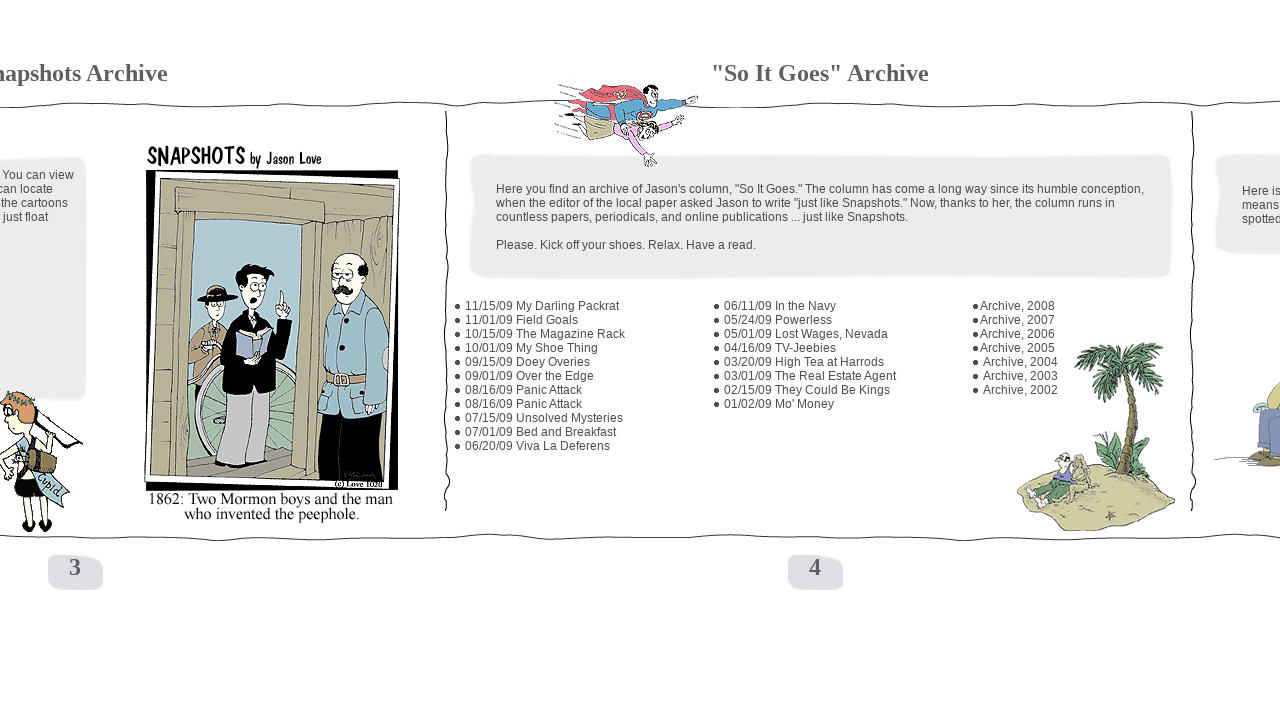